Tests checkbox functionality by clicking on checkbox 1 and checkbox 2 if they are not already selected, then verifies checkbox 1 is checked

Starting URL: https://testcenter.techproeducation.com/index.php?page=checkboxes

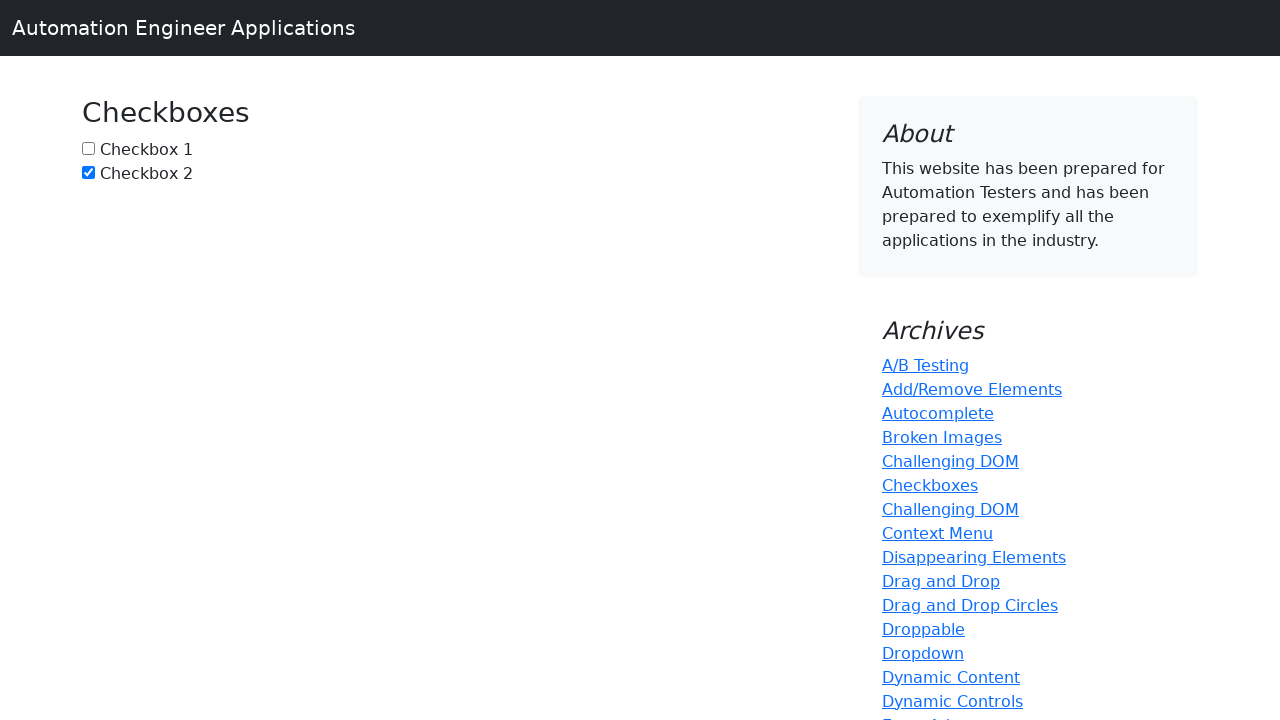

Located checkbox 1 element
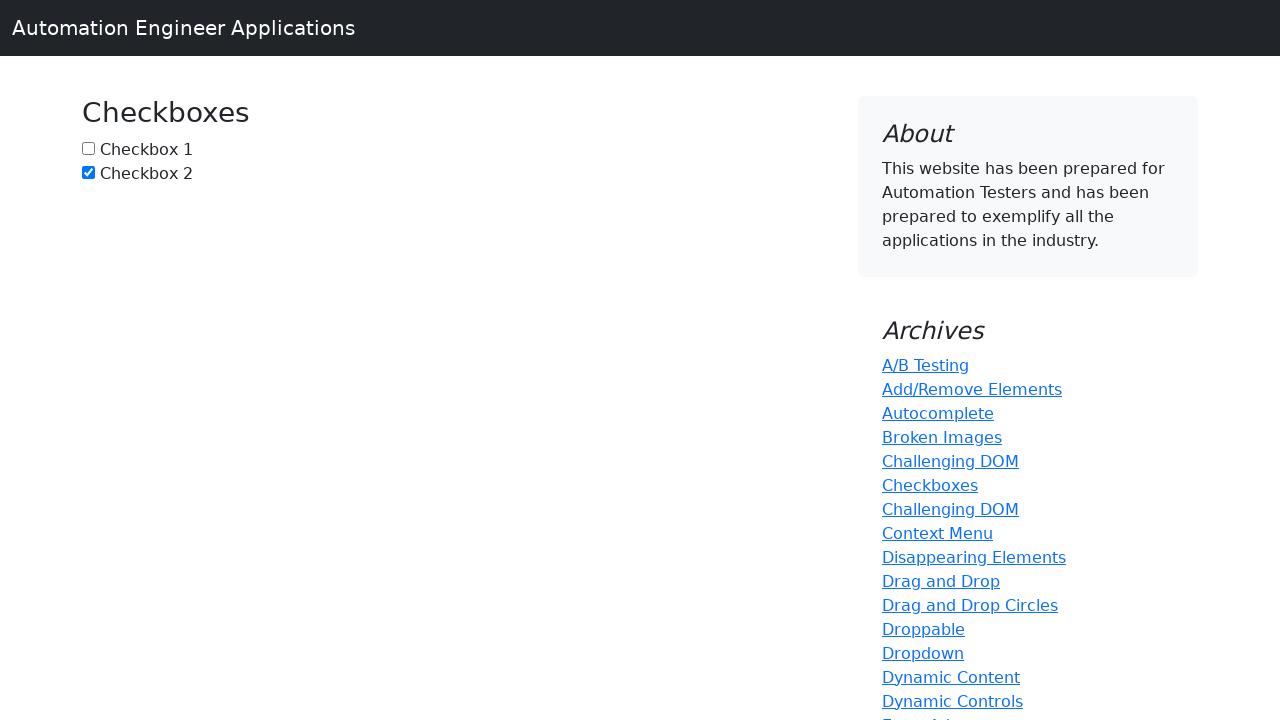

Located checkbox 2 element
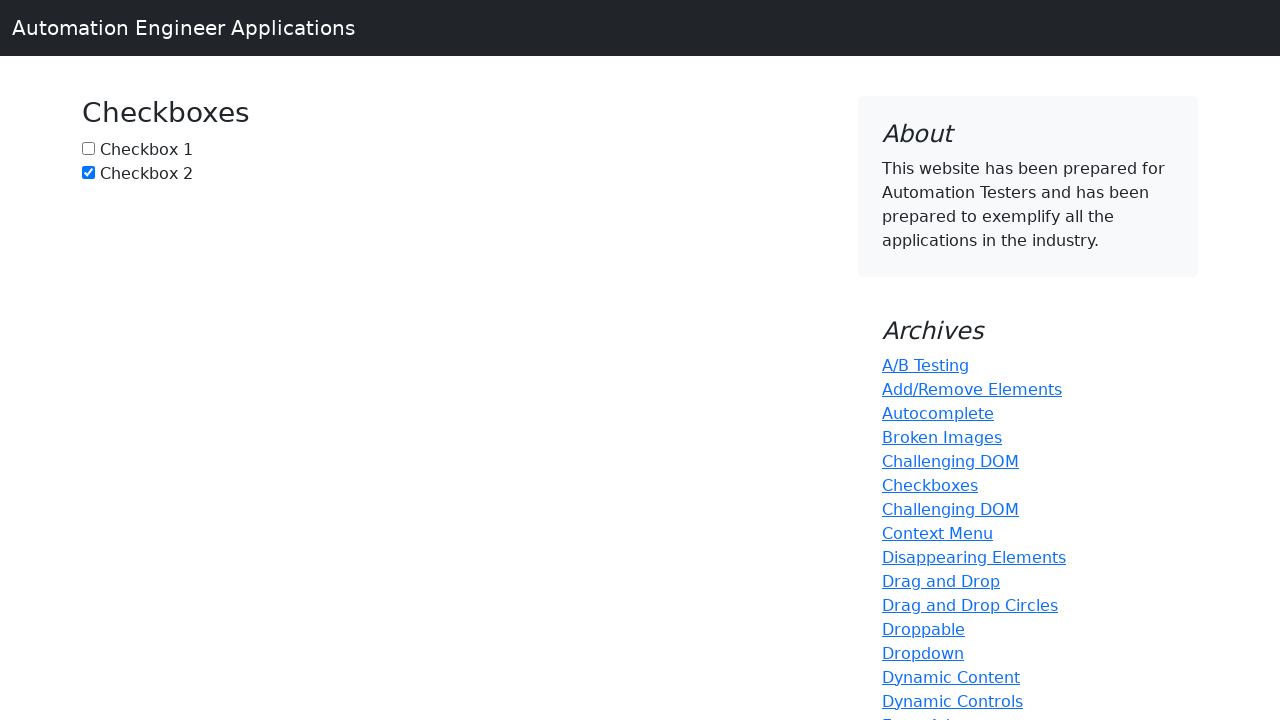

Clicked checkbox 1 to select it at (88, 148) on #box1
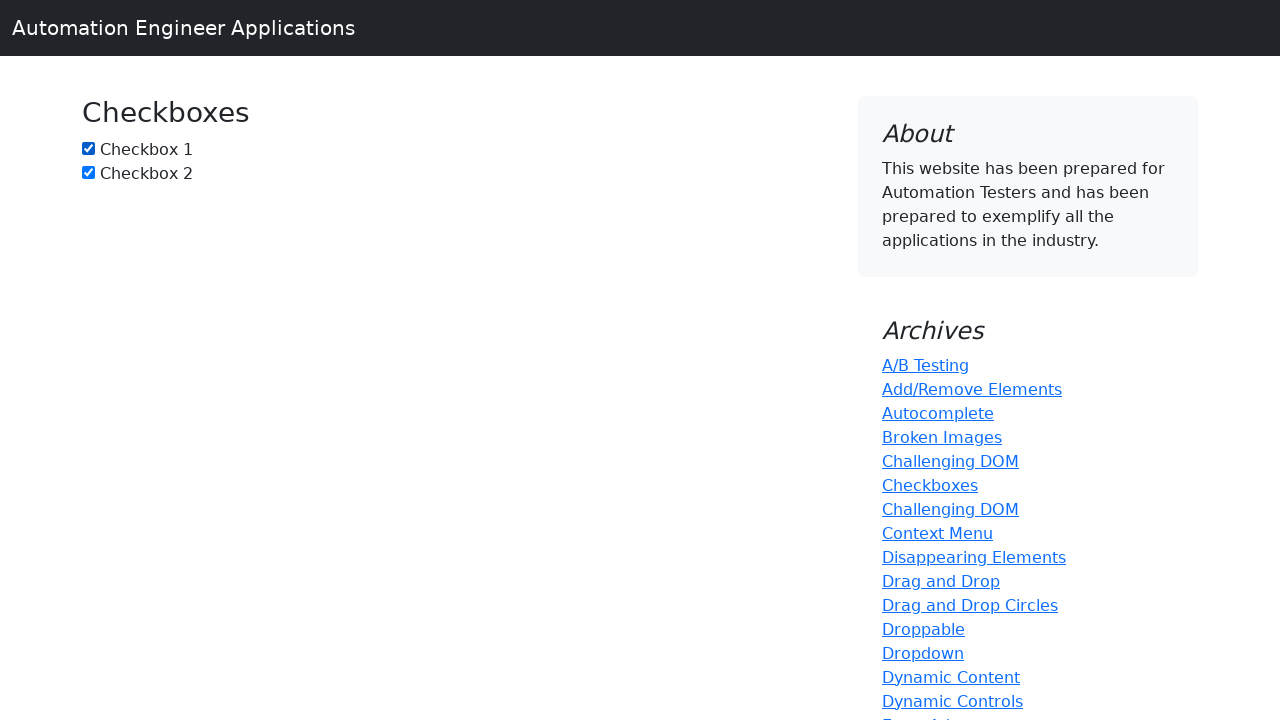

Checkbox 2 was already selected
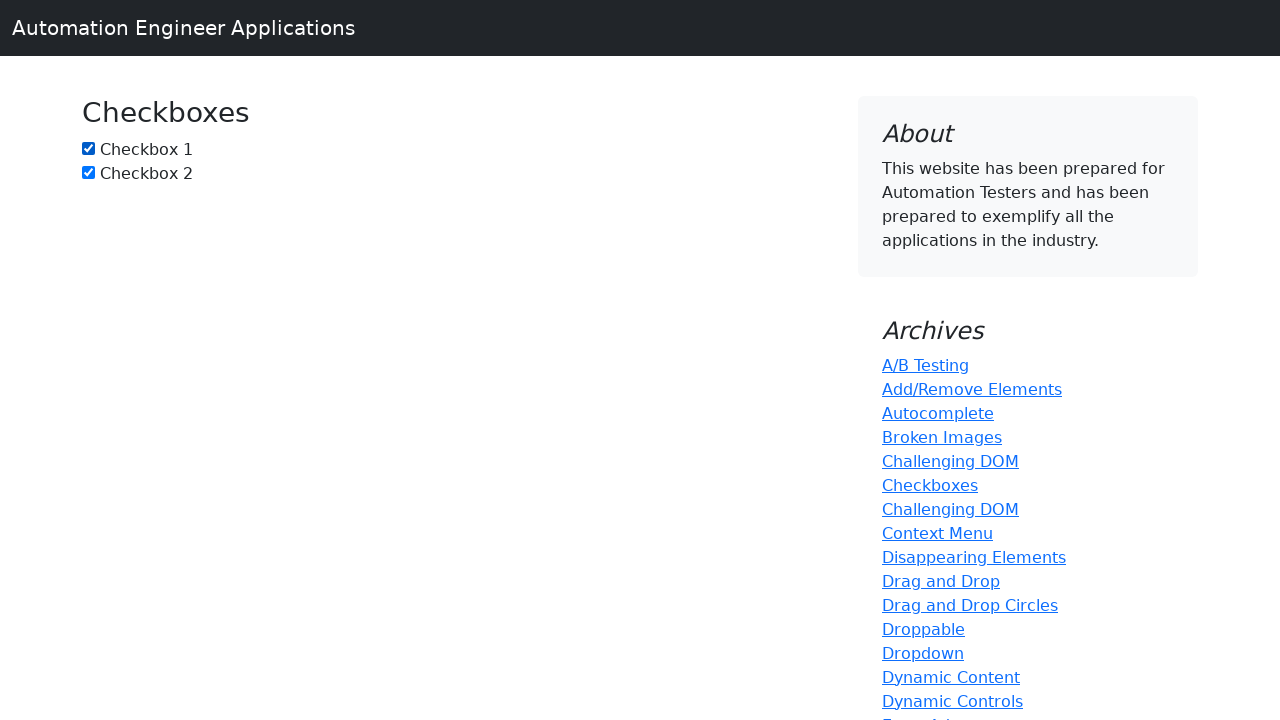

Verified that checkbox 1 is checked
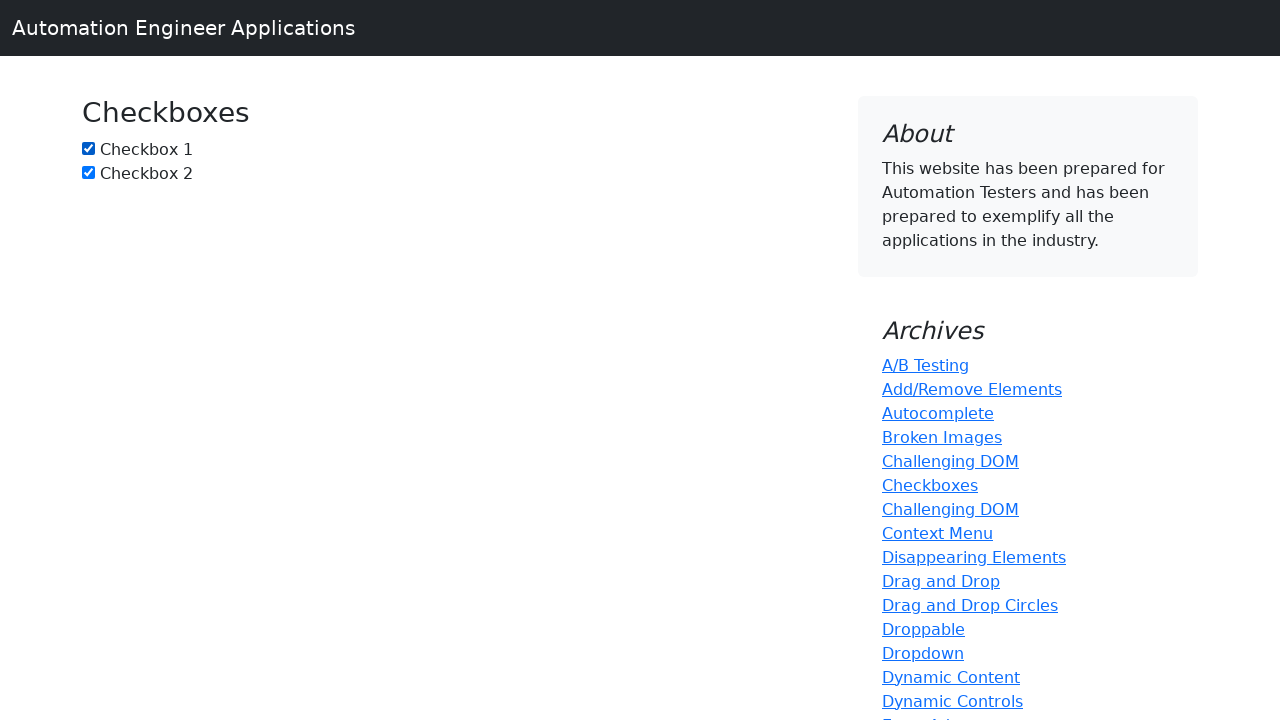

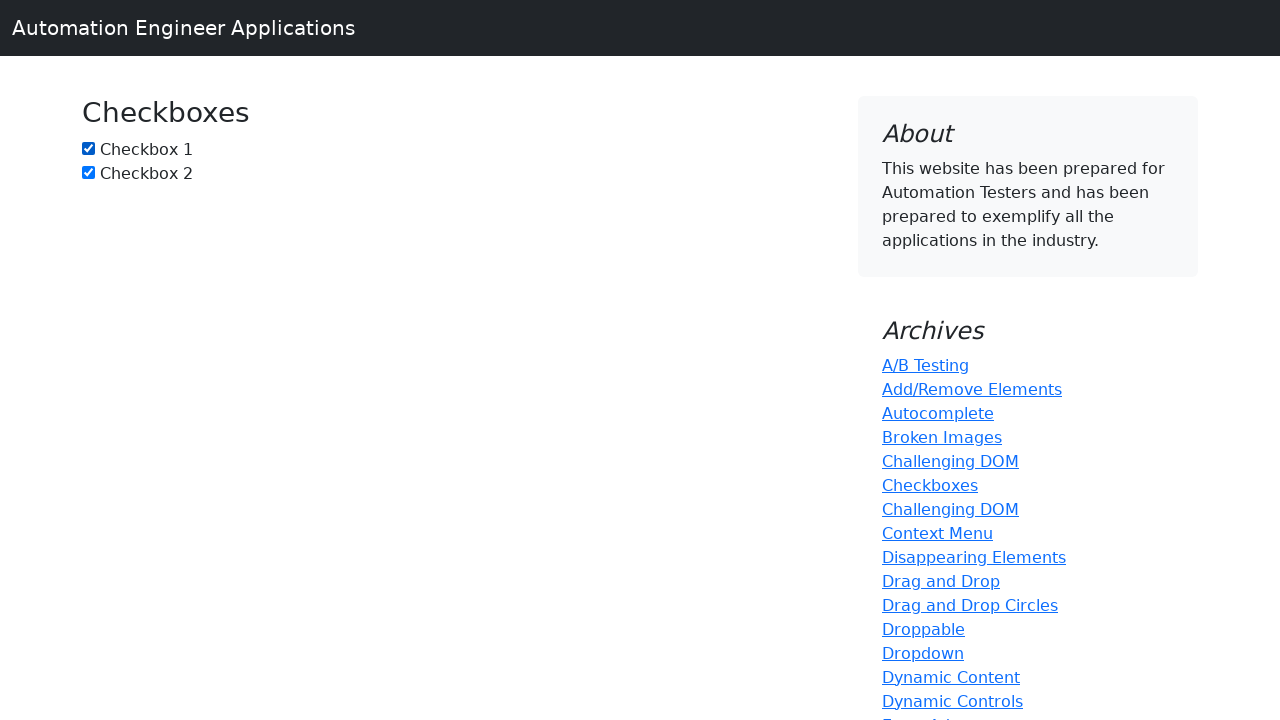